Fills out a text form with user information (name, email, addresses) and submits it to verify the output is displayed

Starting URL: https://demoqa.com/text-box

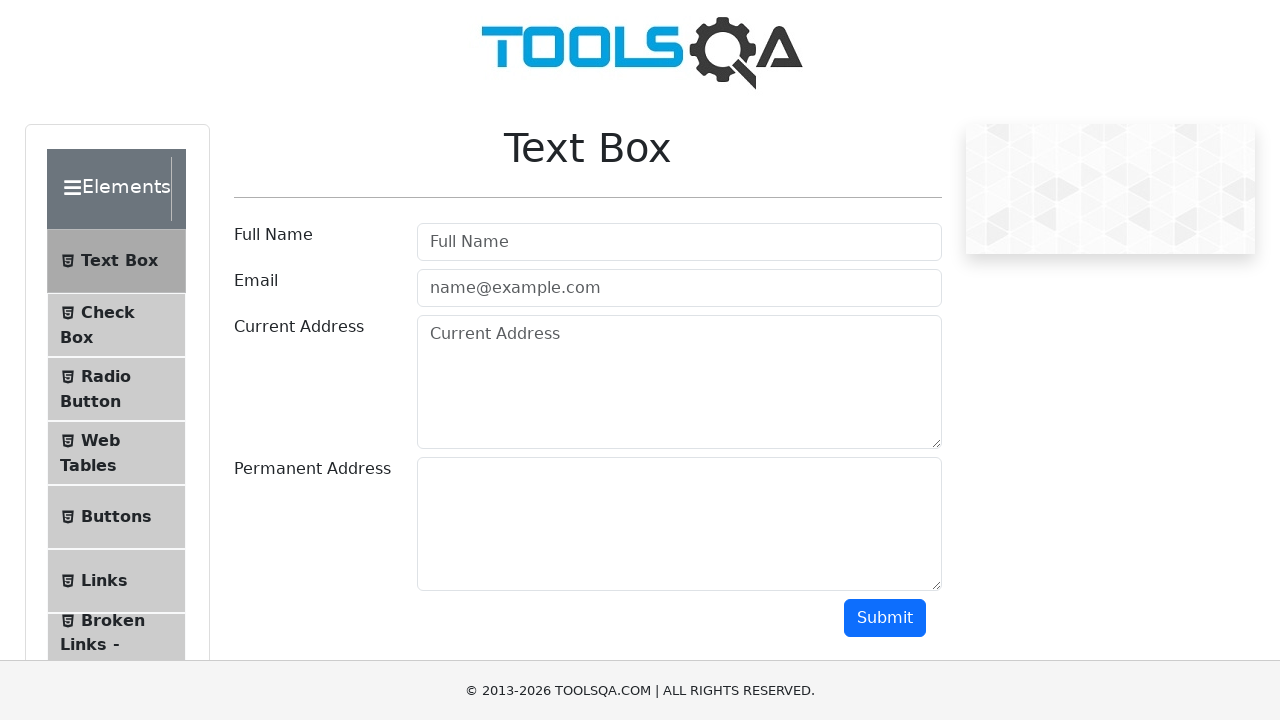

Filled Full Name field with 'JamesBond' on //*[@id="userName"]
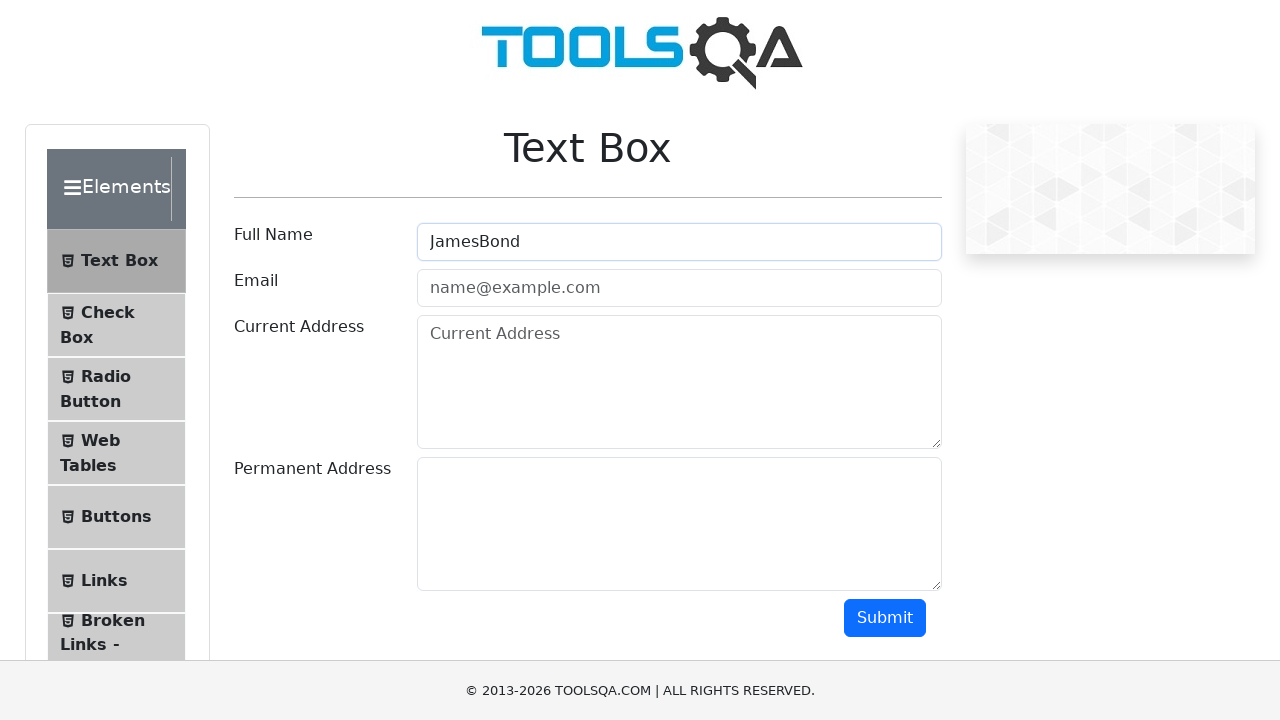

Filled Email field with 'SuperOriginEmail@gmail.com' on //*[@id="userEmail"]
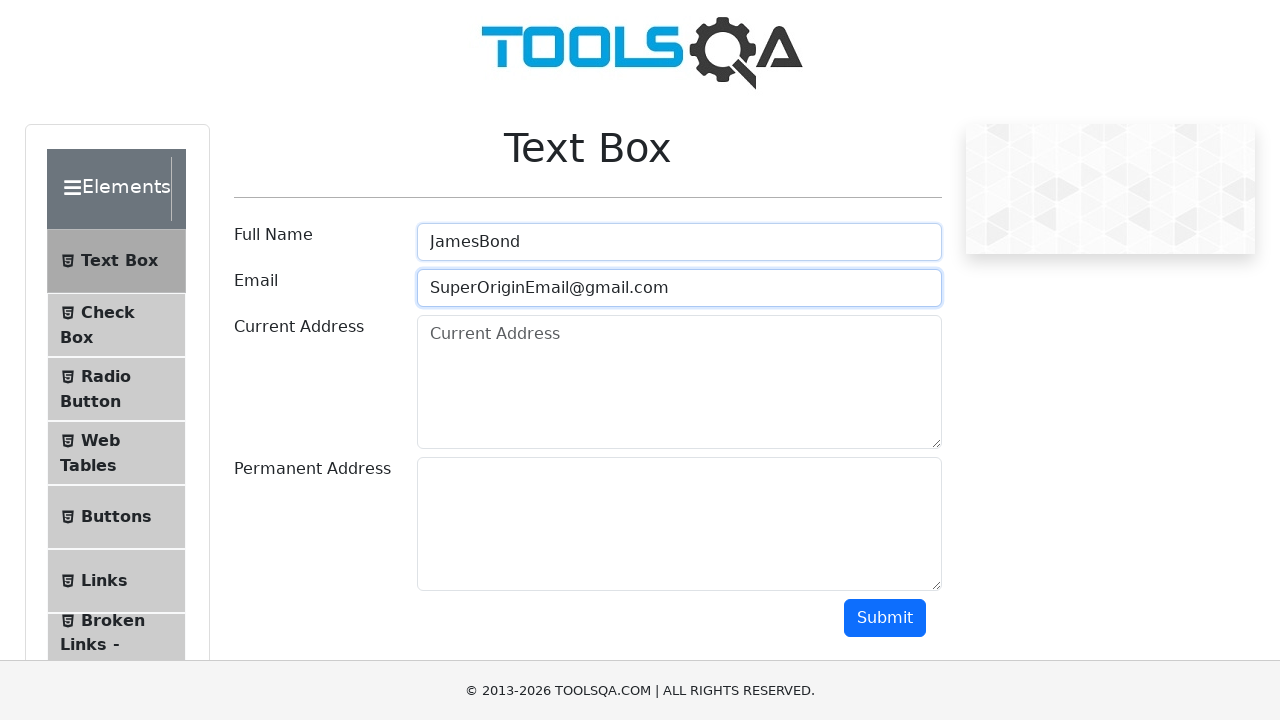

Filled Current Address field with 'LoL' on //*[@id="currentAddress"]
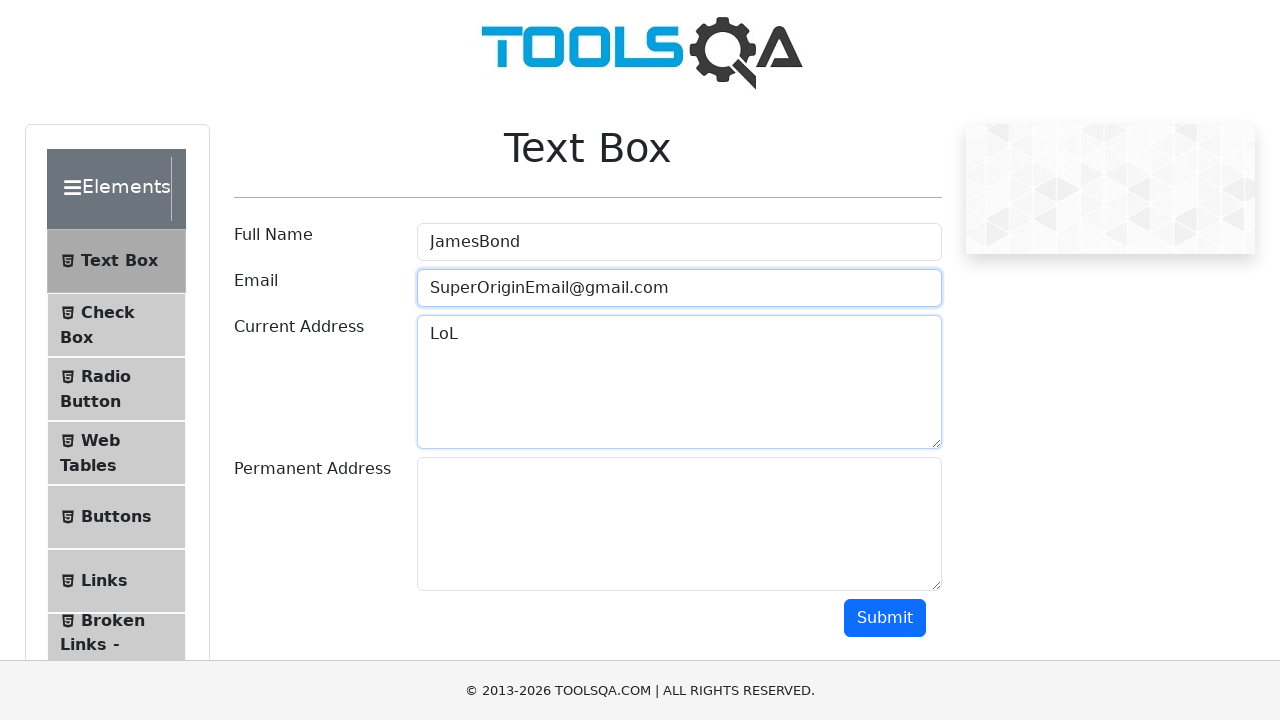

Filled Permanent Address field with 'lOl' on //*[@id="permanentAddress"]
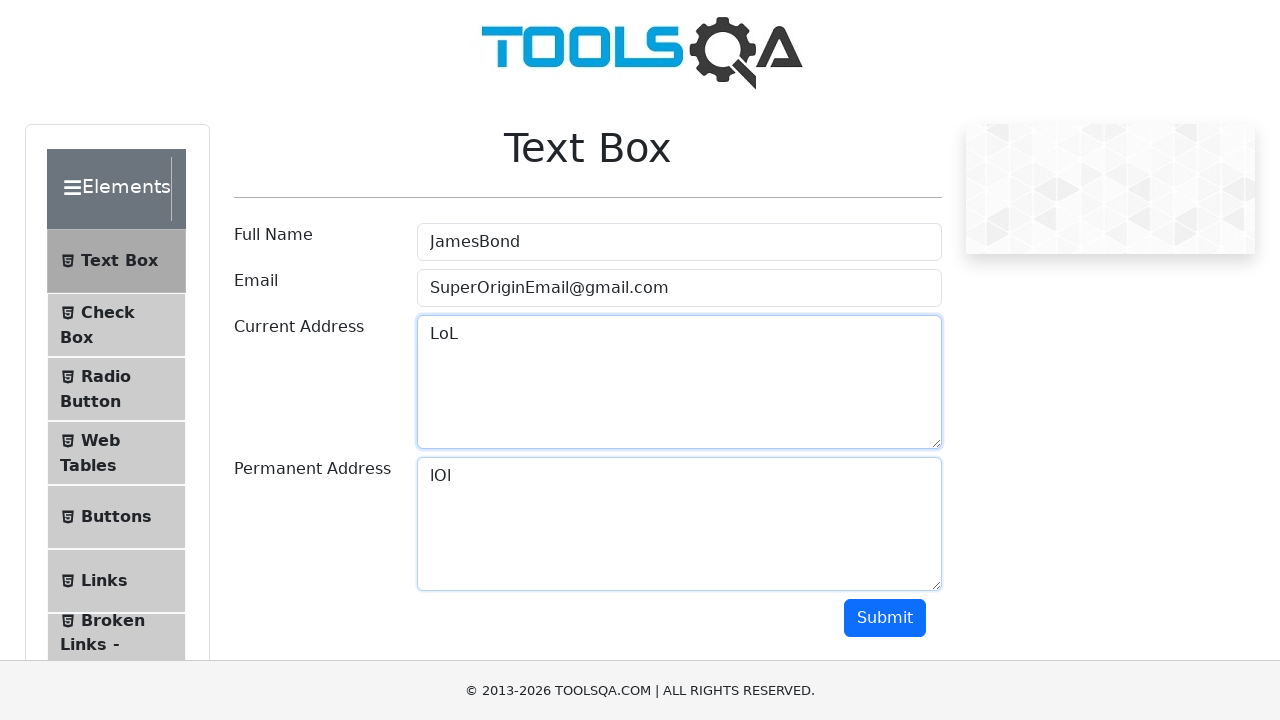

Clicked submit button to submit the form at (885, 618) on xpath=//*[@id="submit"]
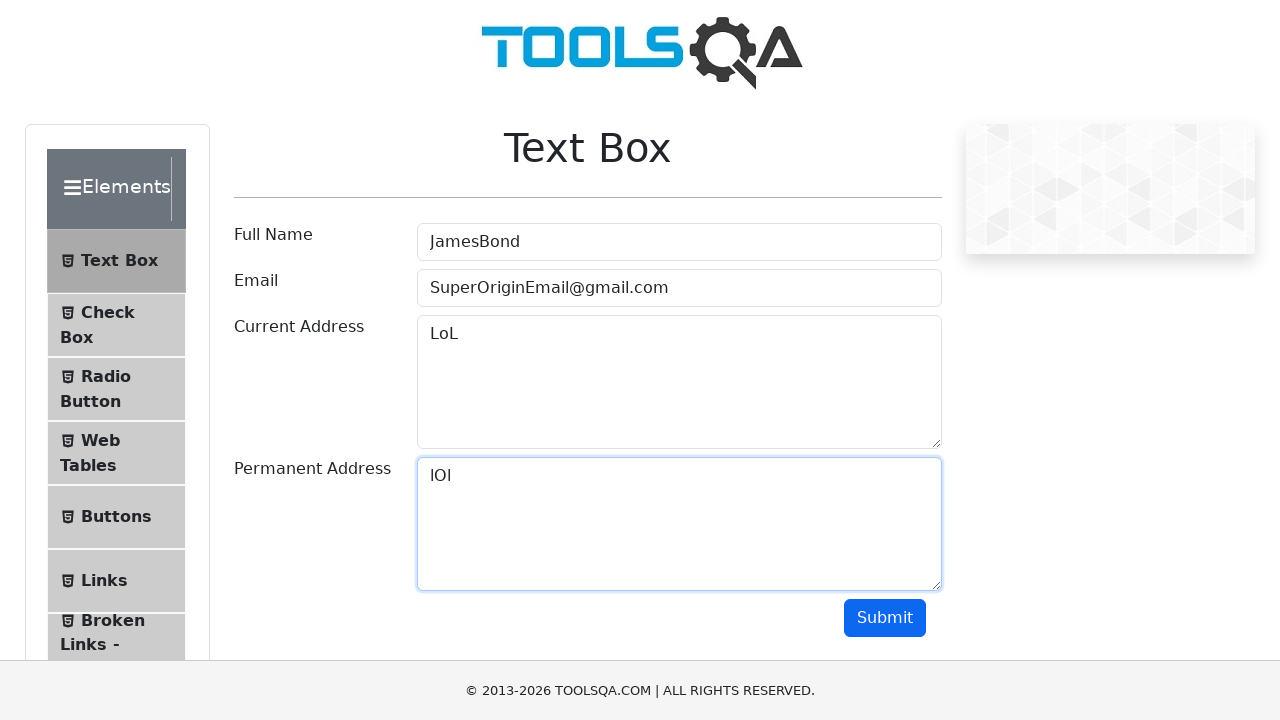

Form output section loaded successfully
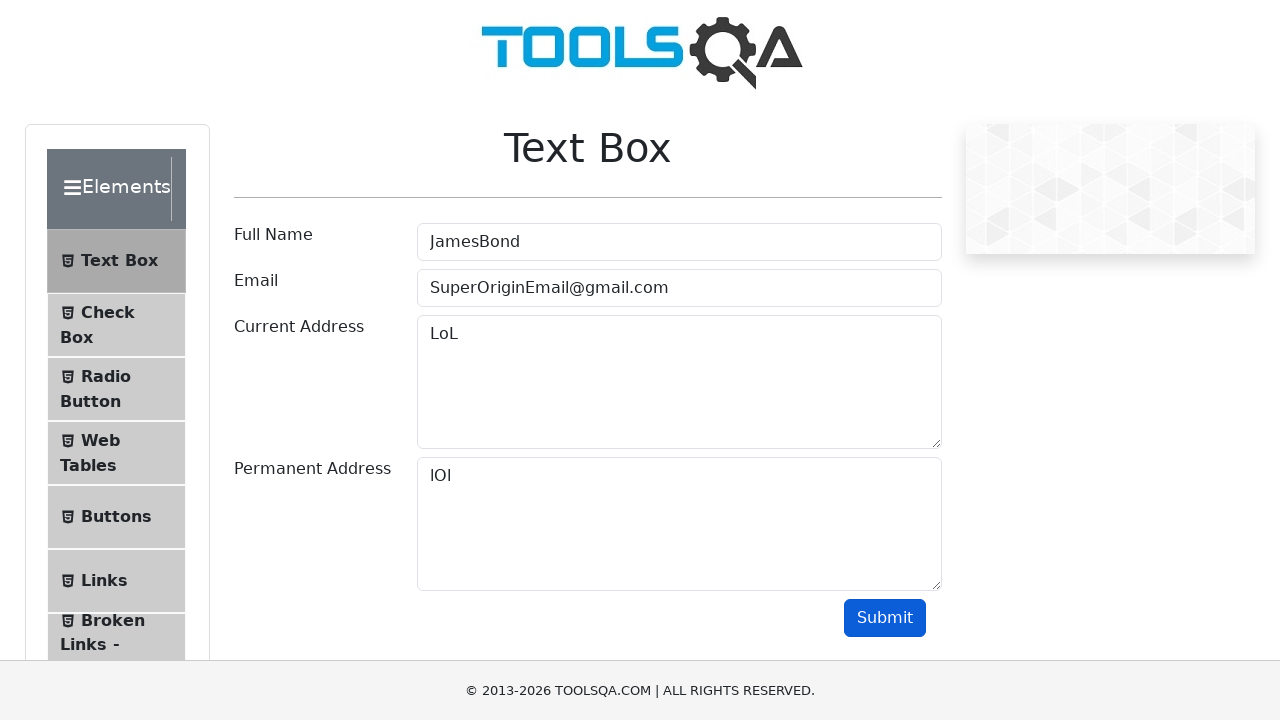

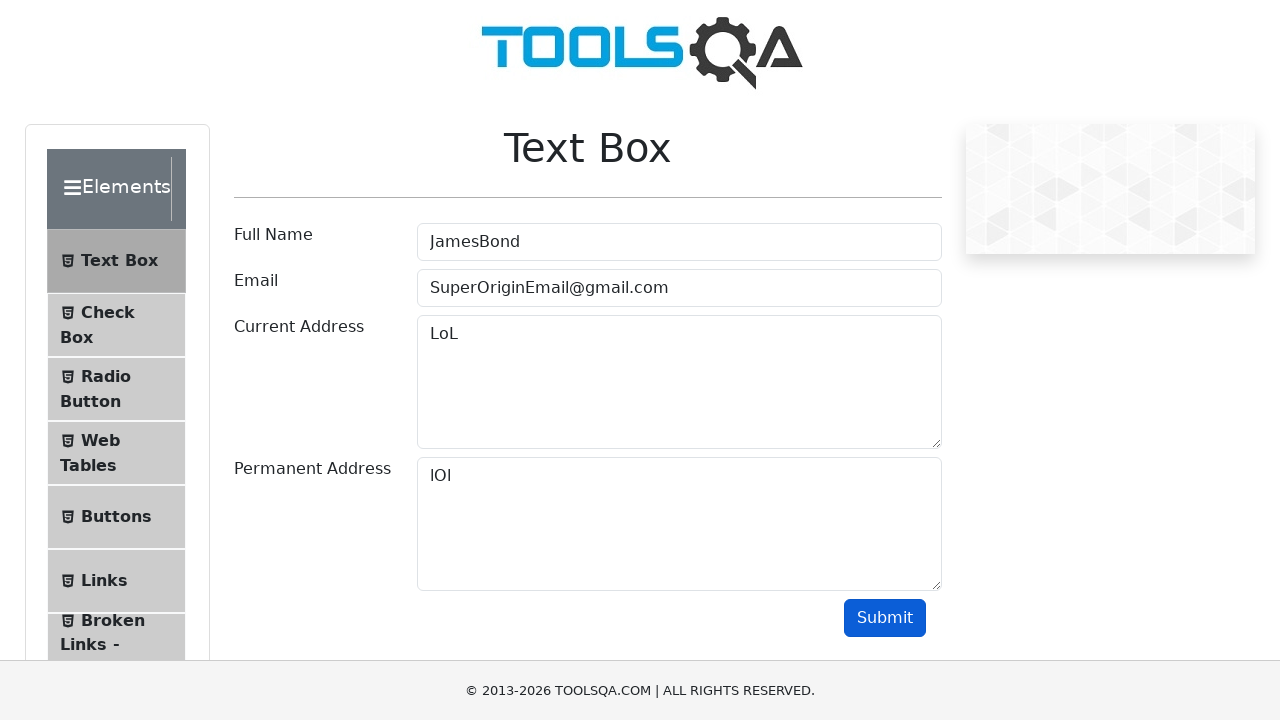